Navigates to Pepperfry website and clicks through all links in the "Partner With Us" section using JavaScript execution

Starting URL: https://www.pepperfry.com/

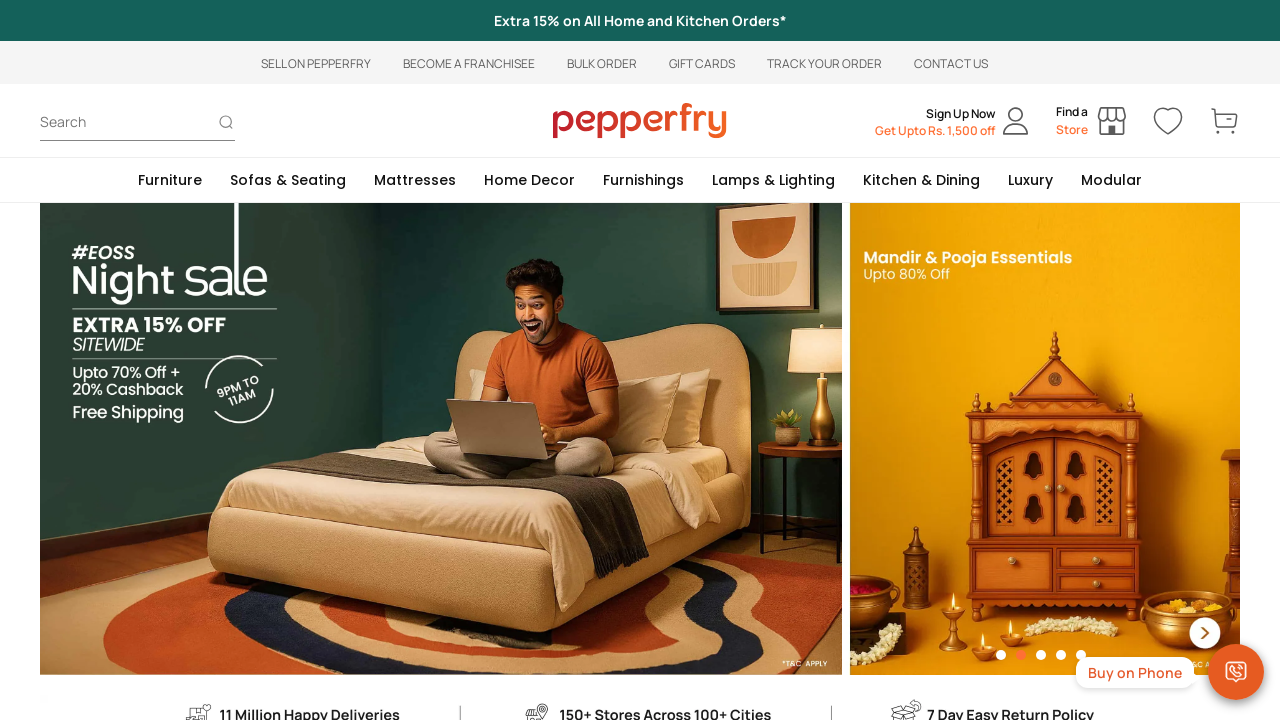

Navigated to Pepperfry website
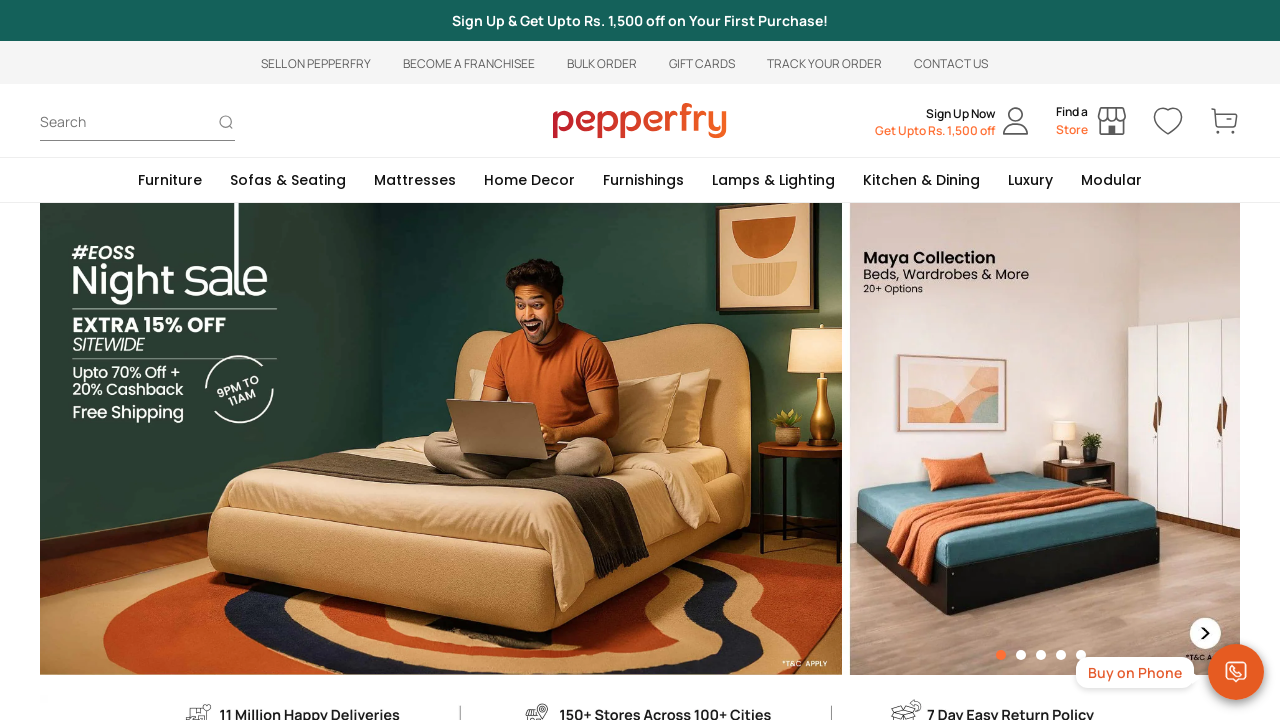

Located all links in the 'Partner With Us' section
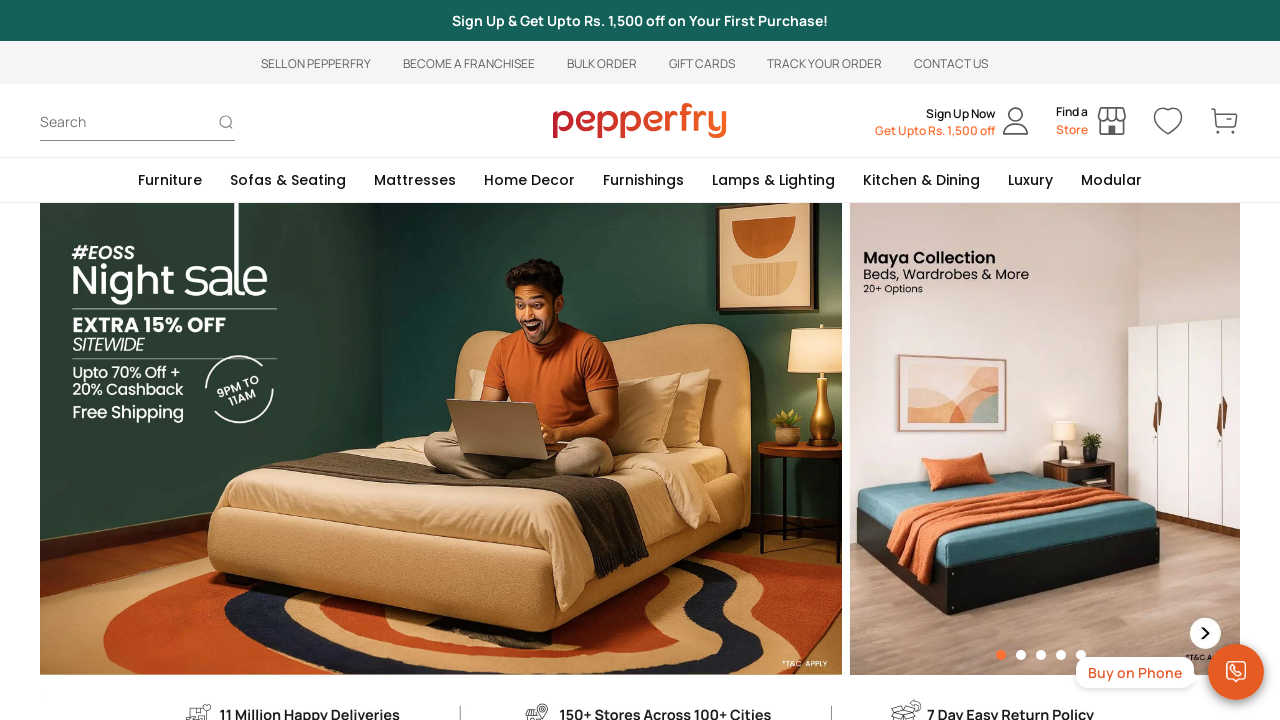

Clicked a link in the 'Partner With Us' section using JavaScript
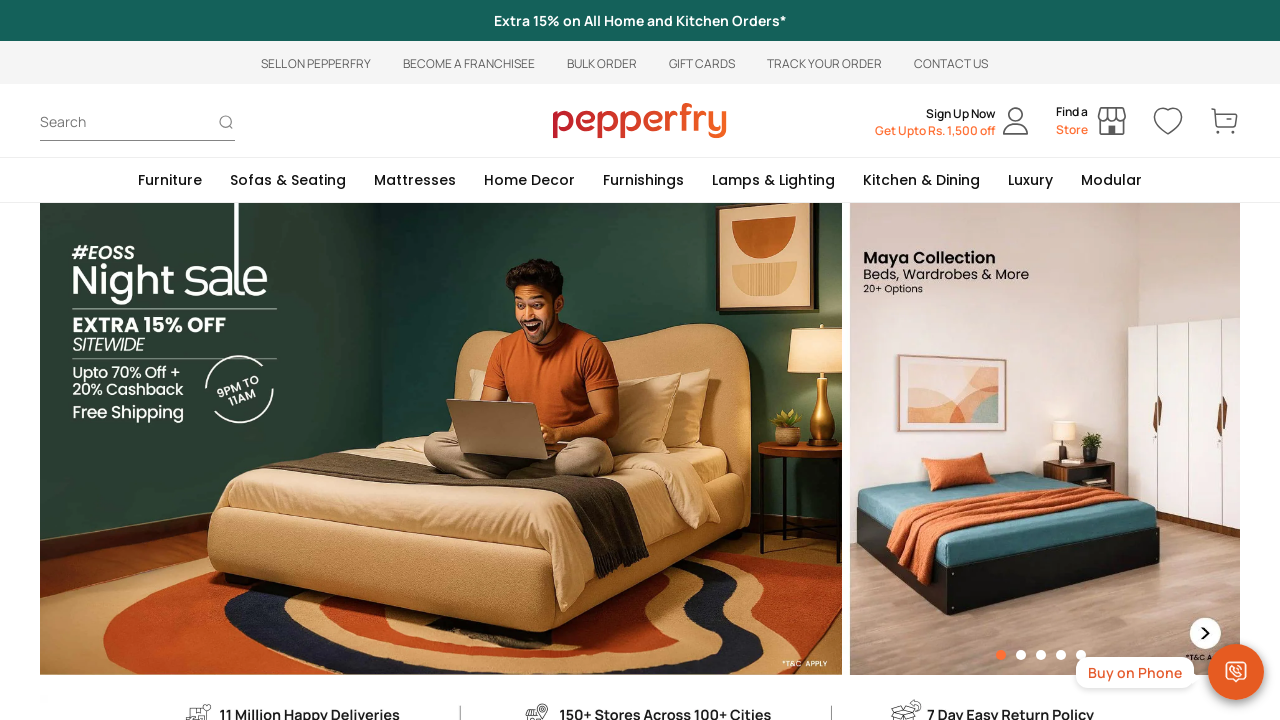

Waited 2 seconds before next action
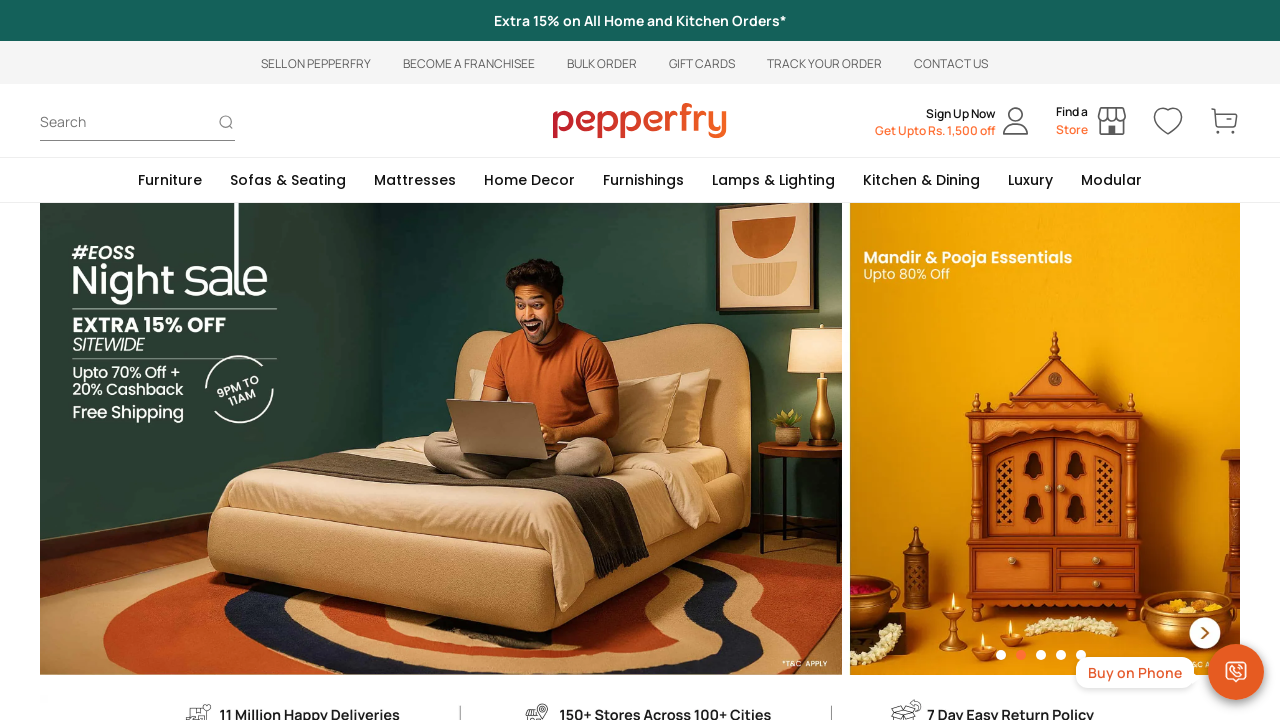

Clicked a link in the 'Partner With Us' section using JavaScript
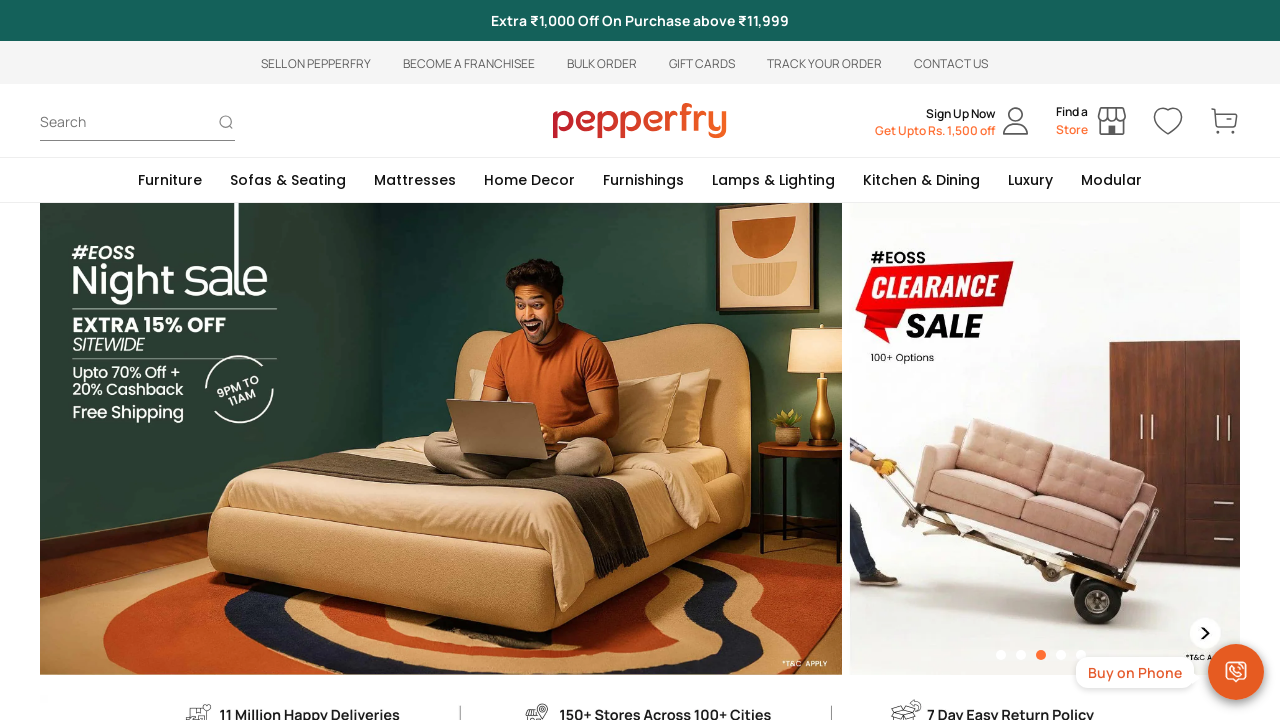

Waited 2 seconds before next action
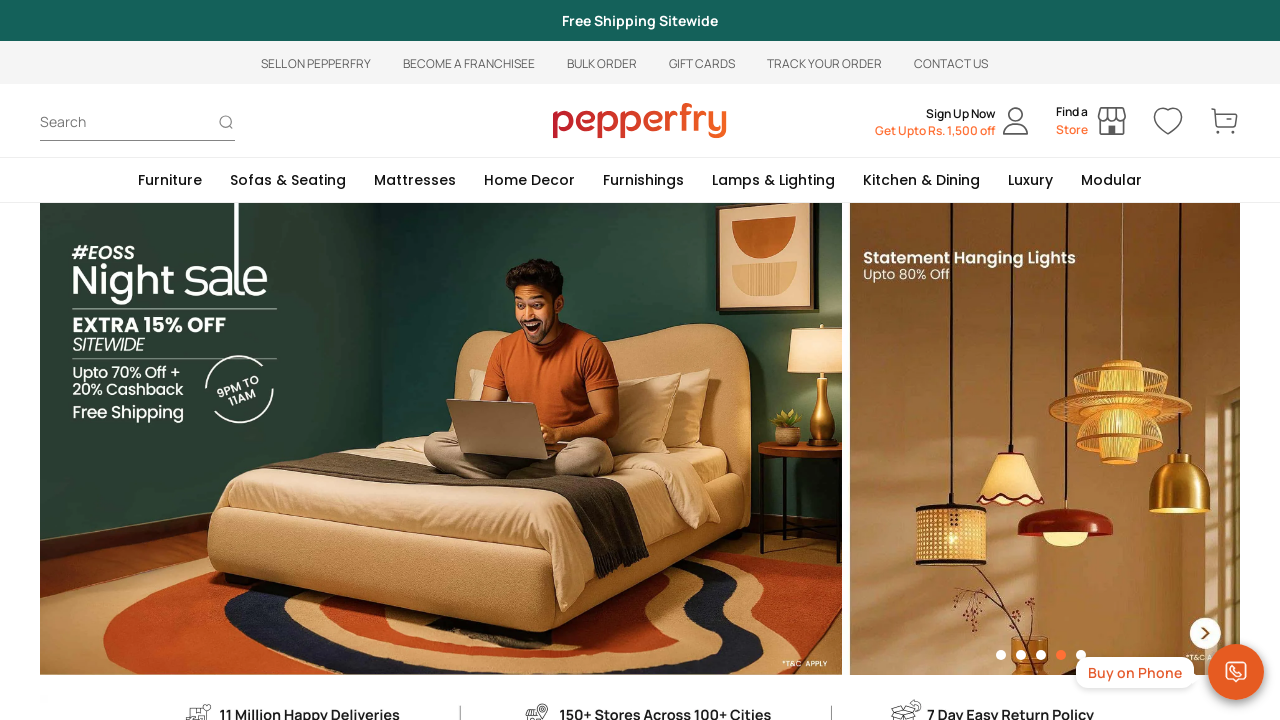

Clicked a link in the 'Partner With Us' section using JavaScript
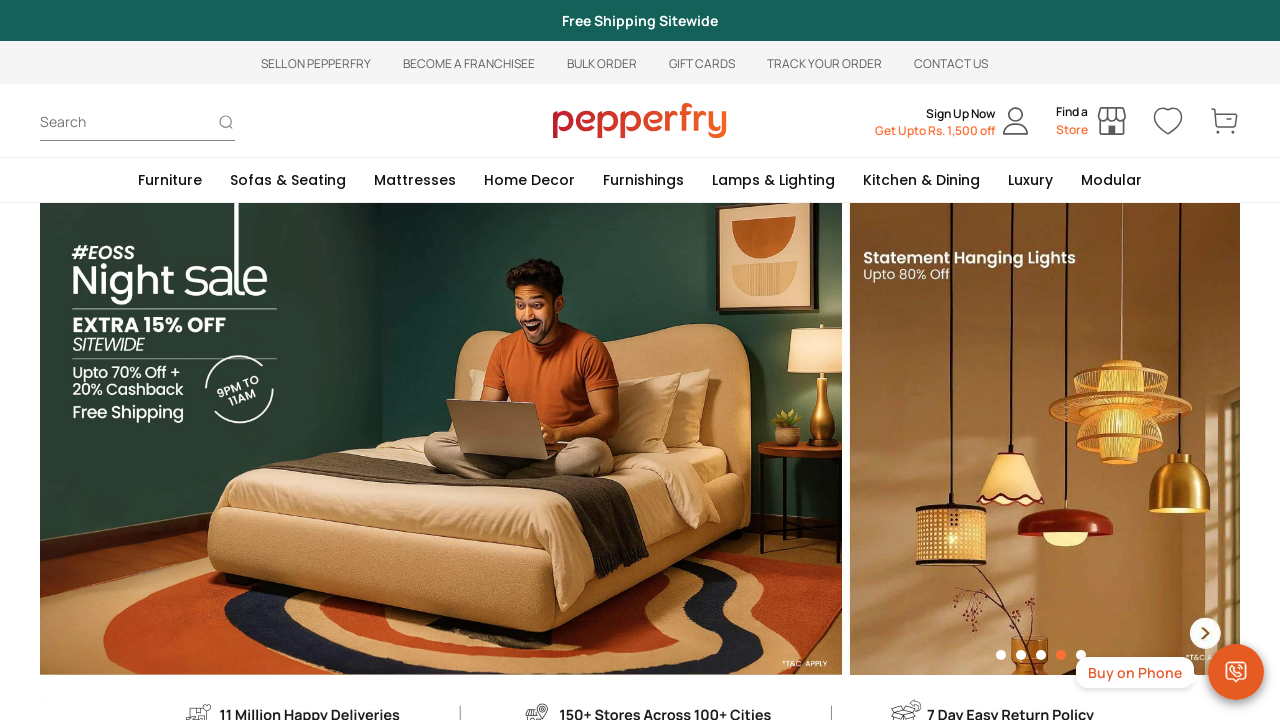

Waited 2 seconds before next action
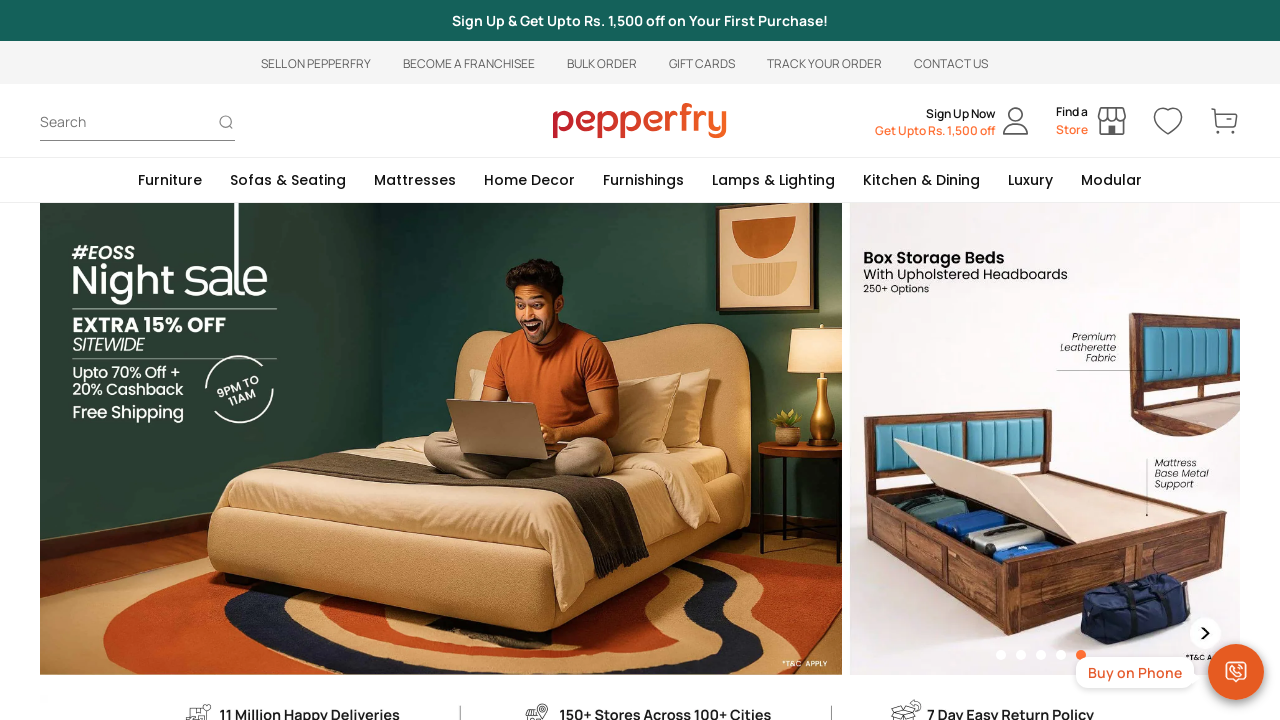

Clicked a link in the 'Partner With Us' section using JavaScript
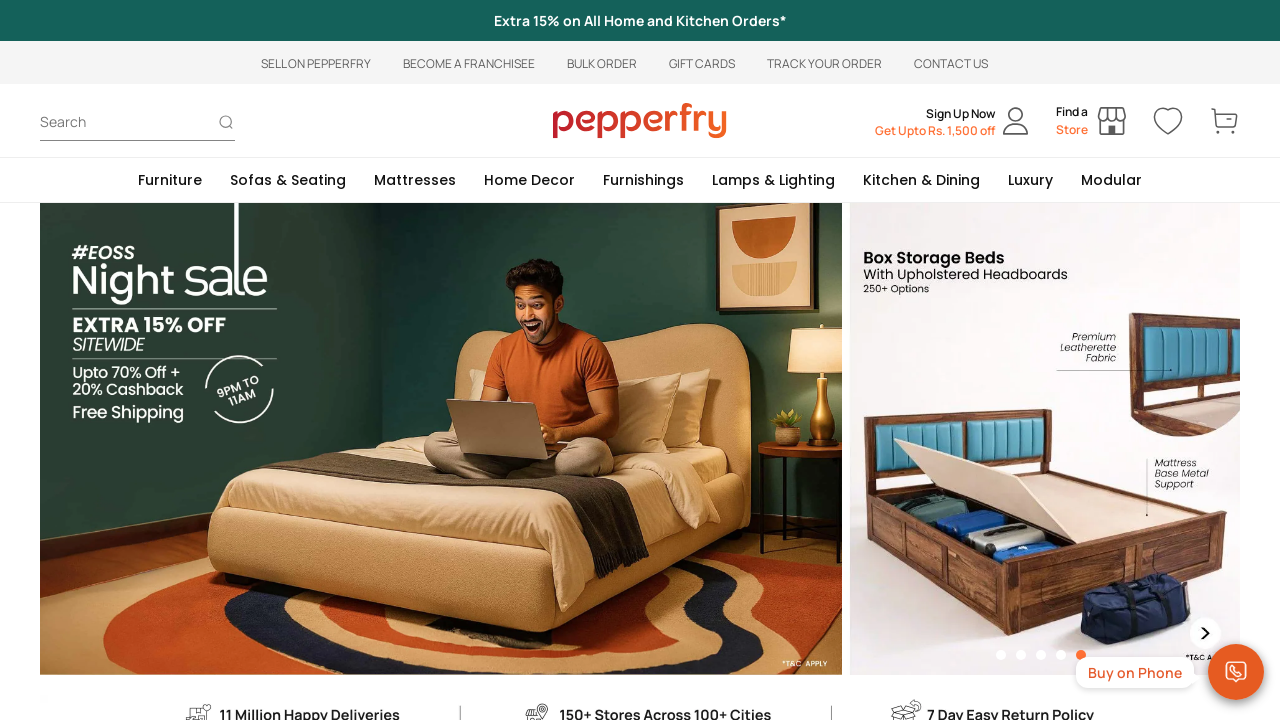

Waited 2 seconds before next action
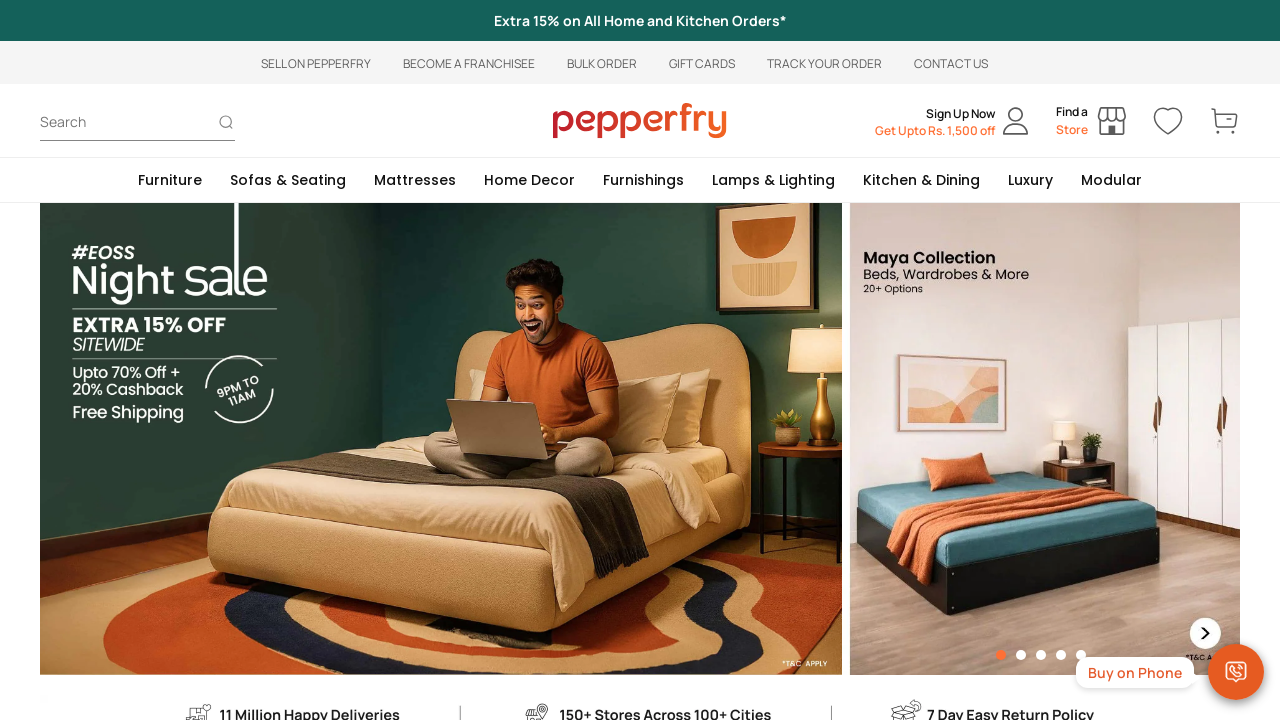

Clicked a link in the 'Partner With Us' section using JavaScript
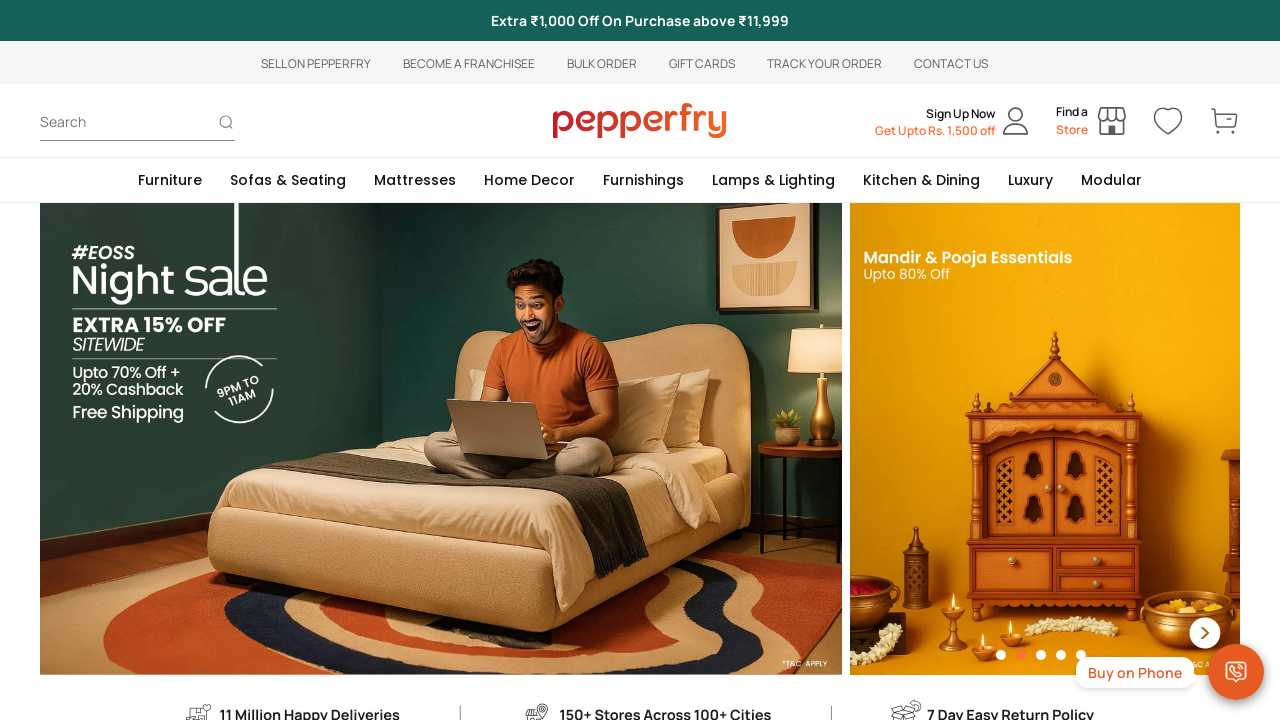

Waited 2 seconds before next action
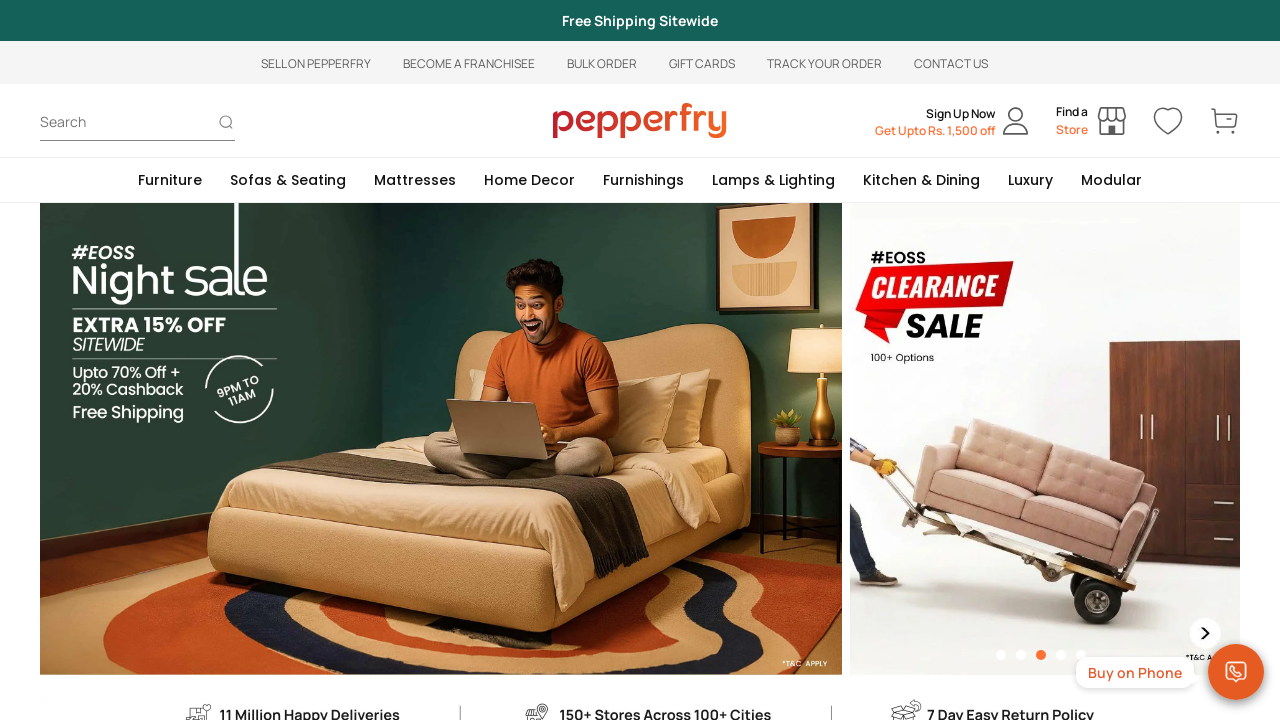

Clicked a link in the 'Partner With Us' section using JavaScript
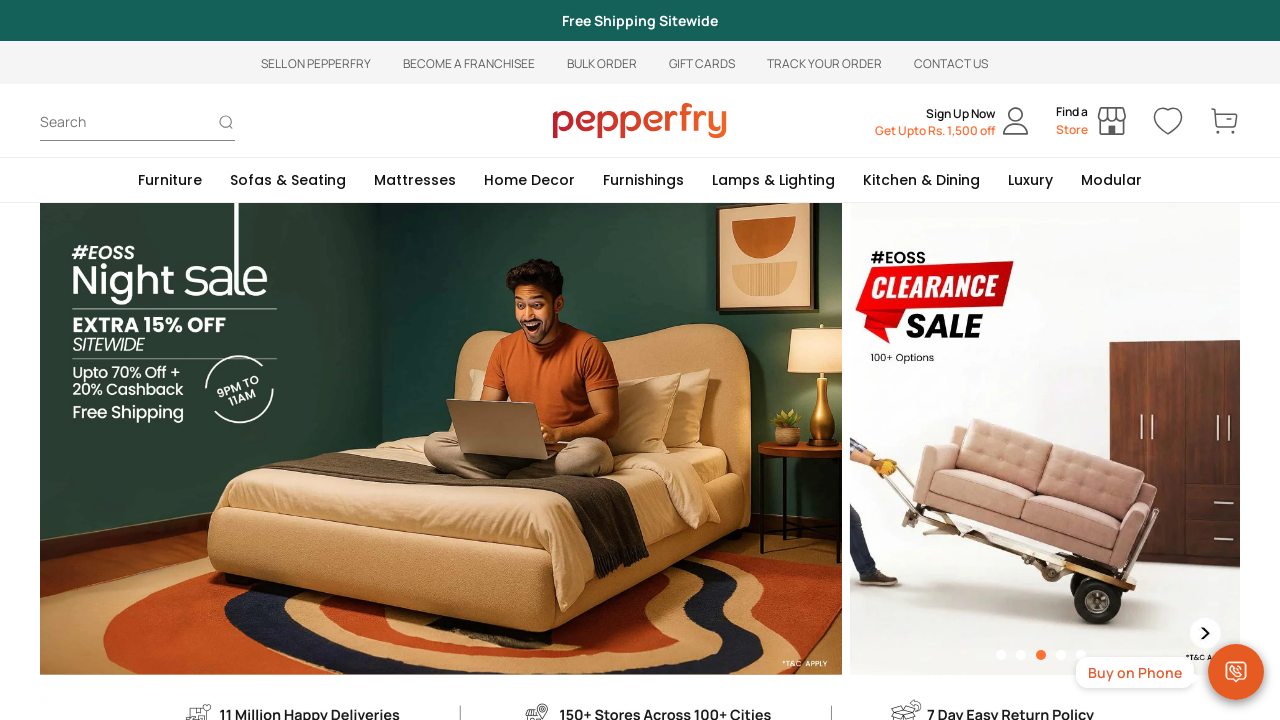

Waited 2 seconds before next action
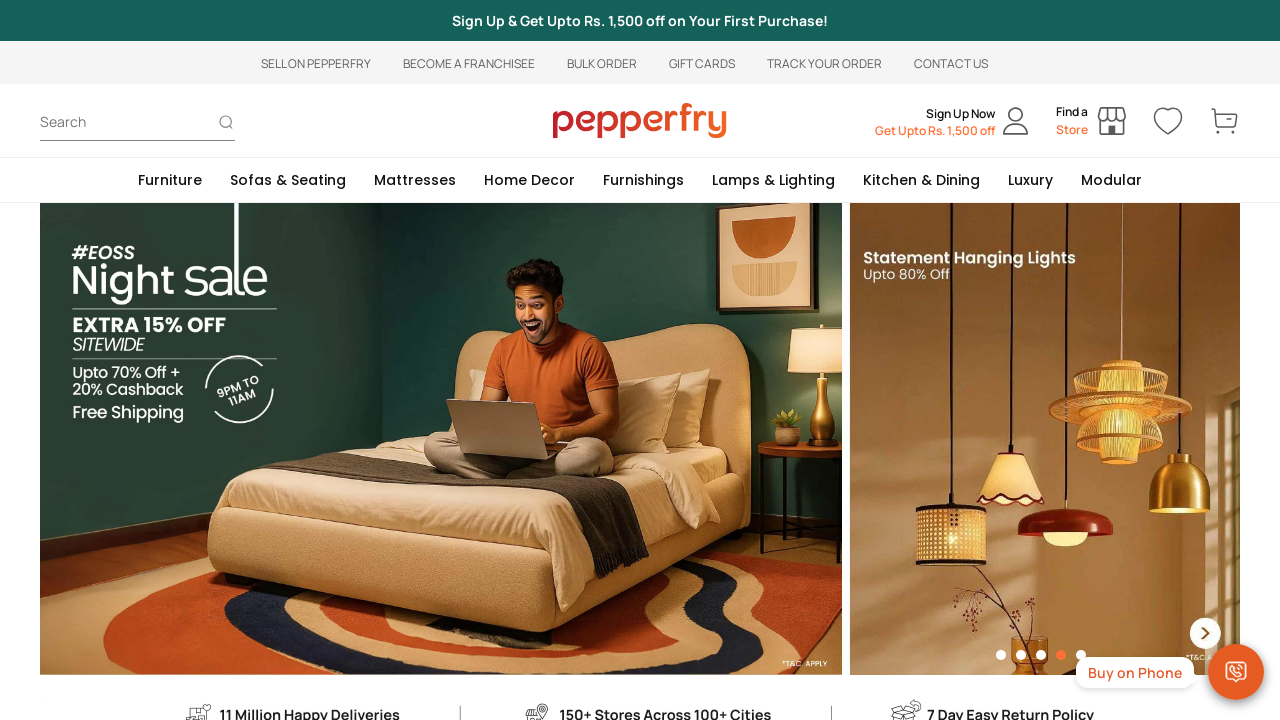

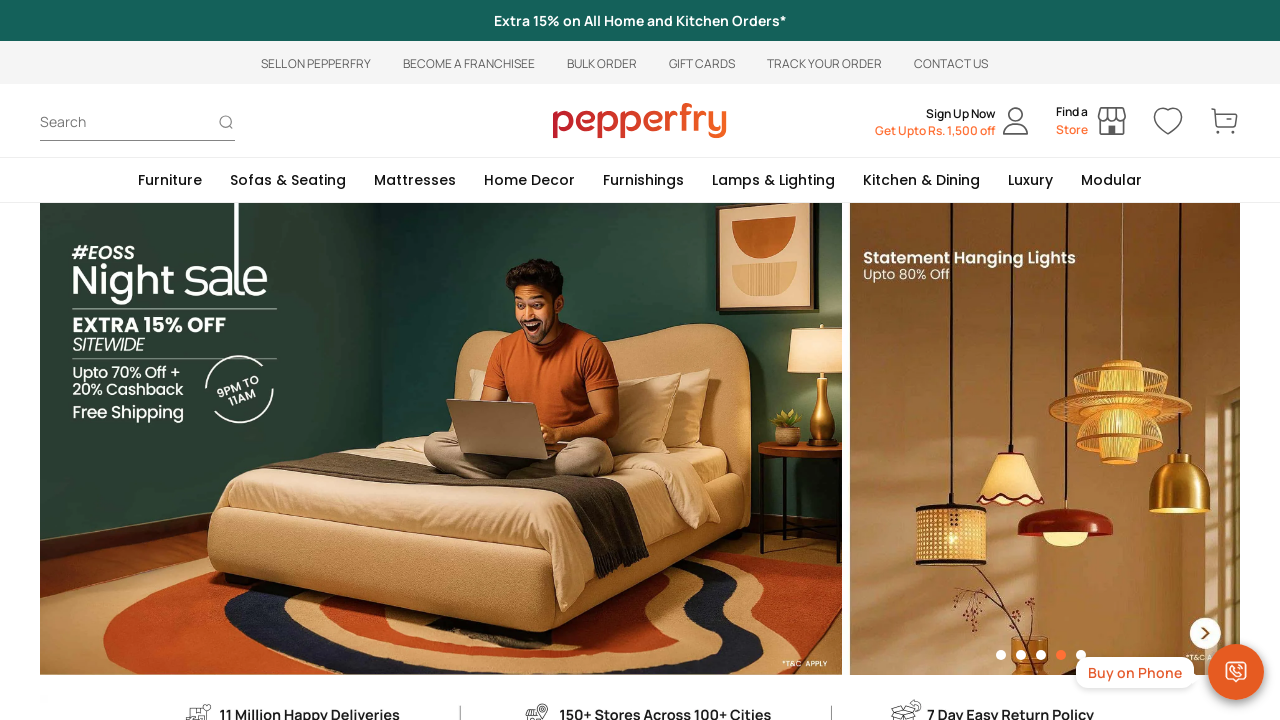